Tests JavaScript alert handling by interacting with different types of popup dialogs including simple alerts and prompt boxes

Starting URL: https://syntaxprojects.com/javascript-alert-box-demo.php

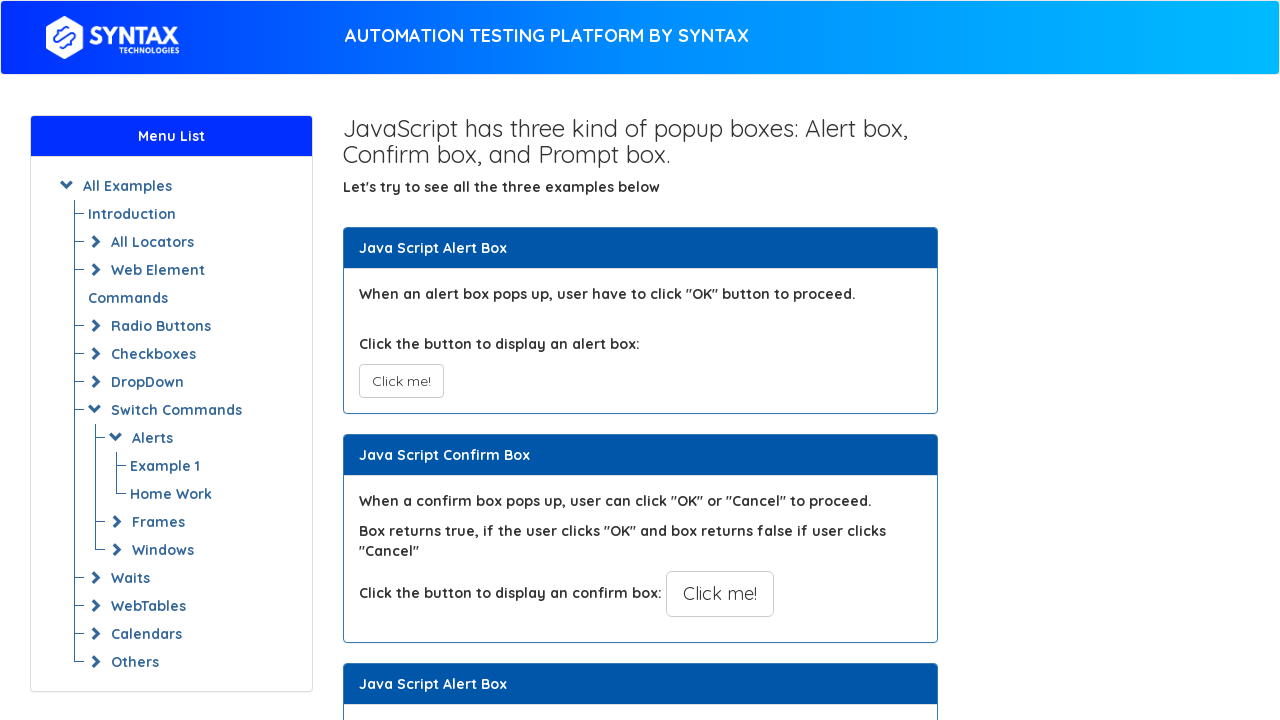

Clicked the simple alert button at (401, 381) on xpath=//button[text()='Click me!']
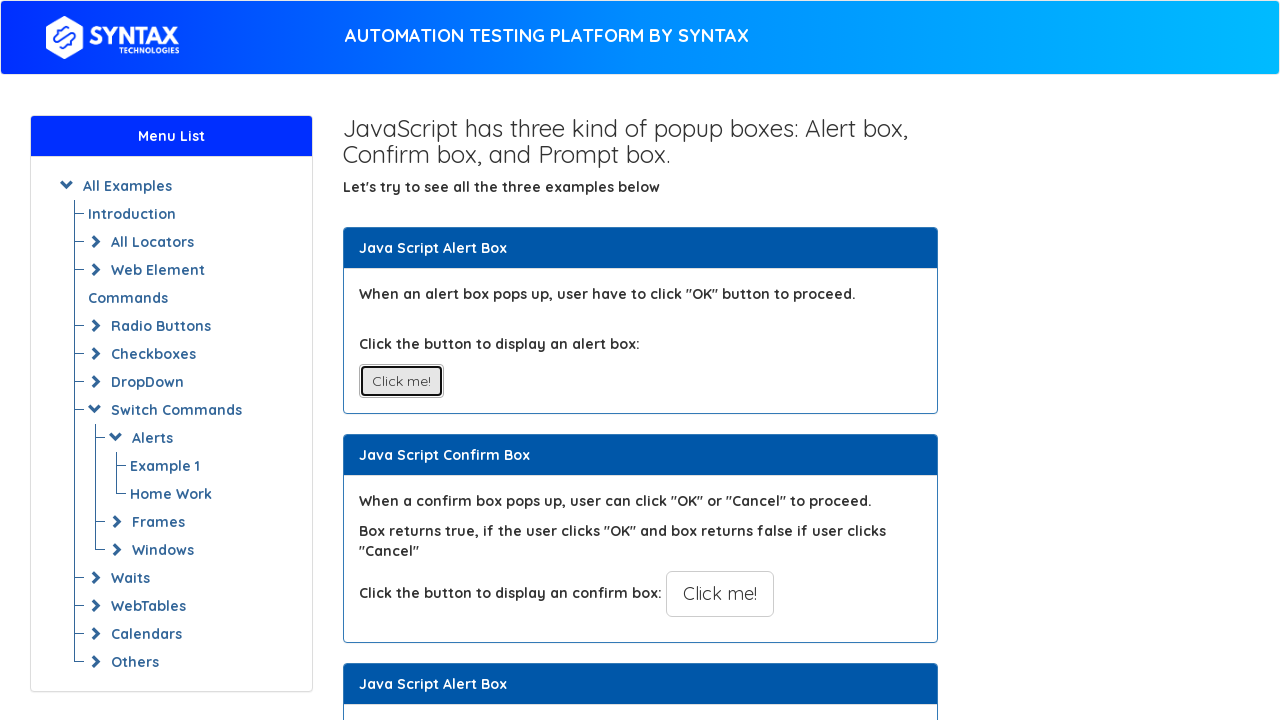

Set up dialog handler to accept alerts
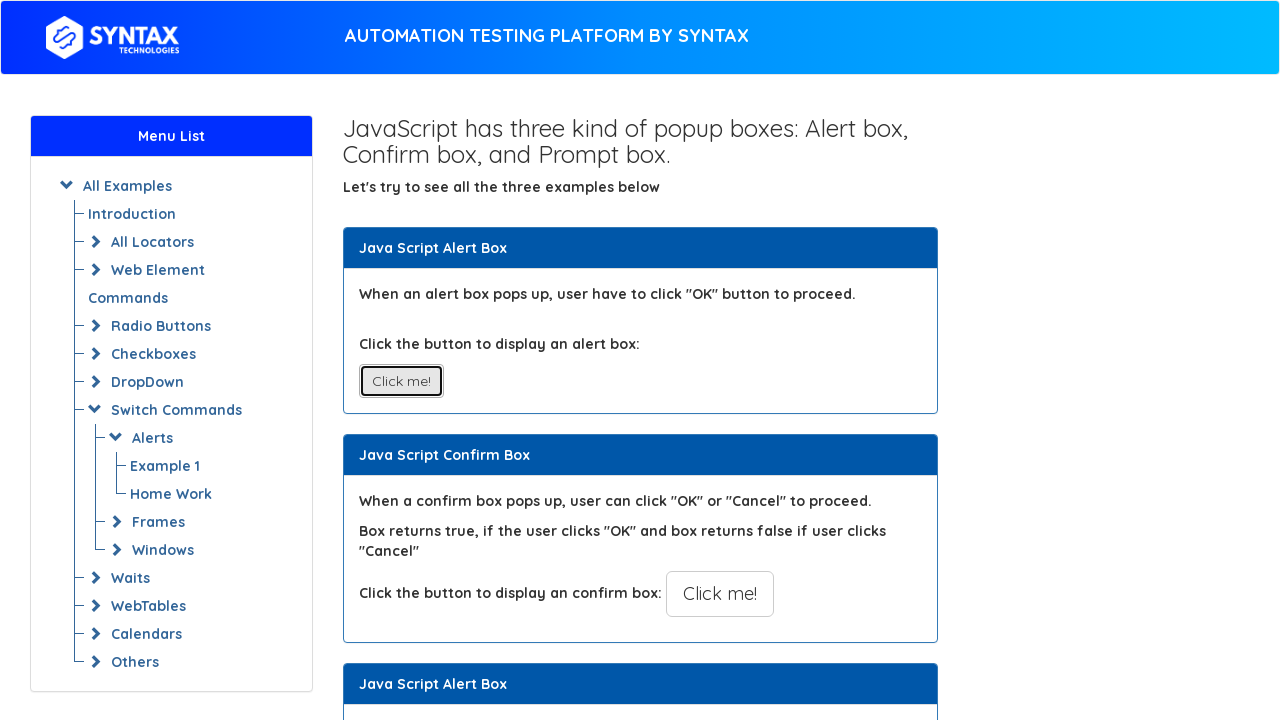

Clicked the prompt box button at (714, 360) on xpath=//button[text()='Click for Prompt Box']
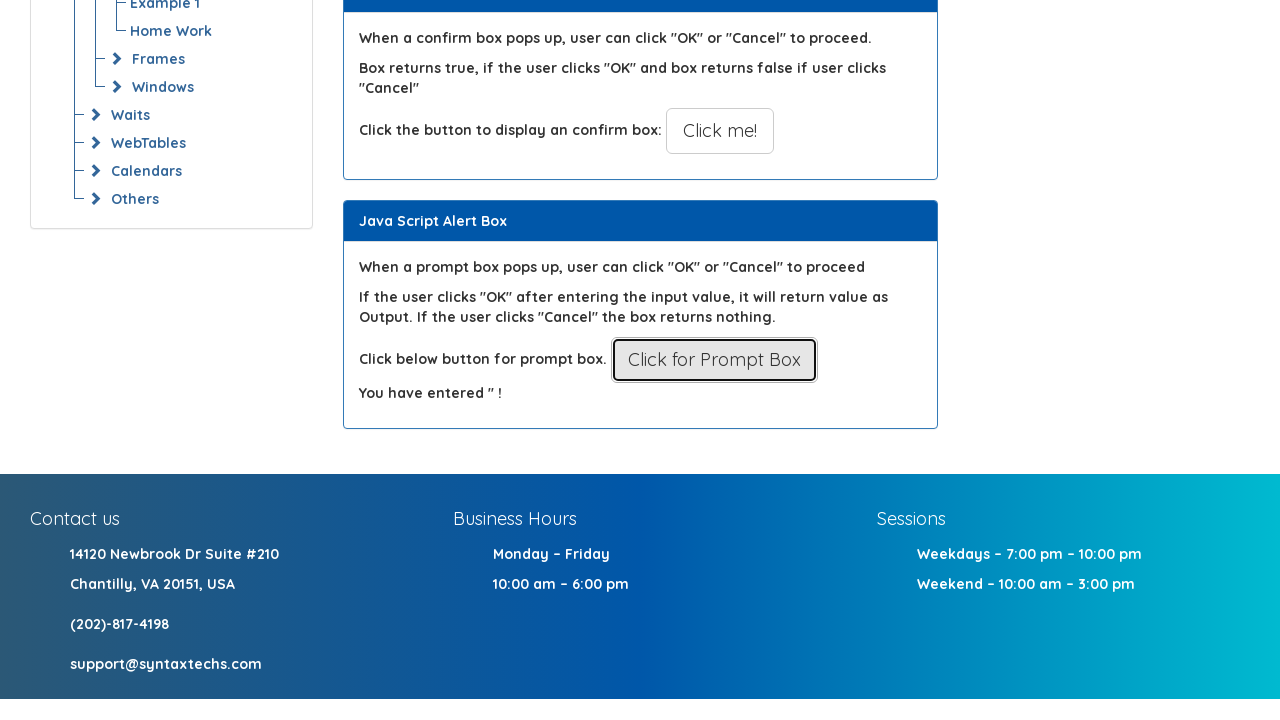

Dismissed the first prompt dialog
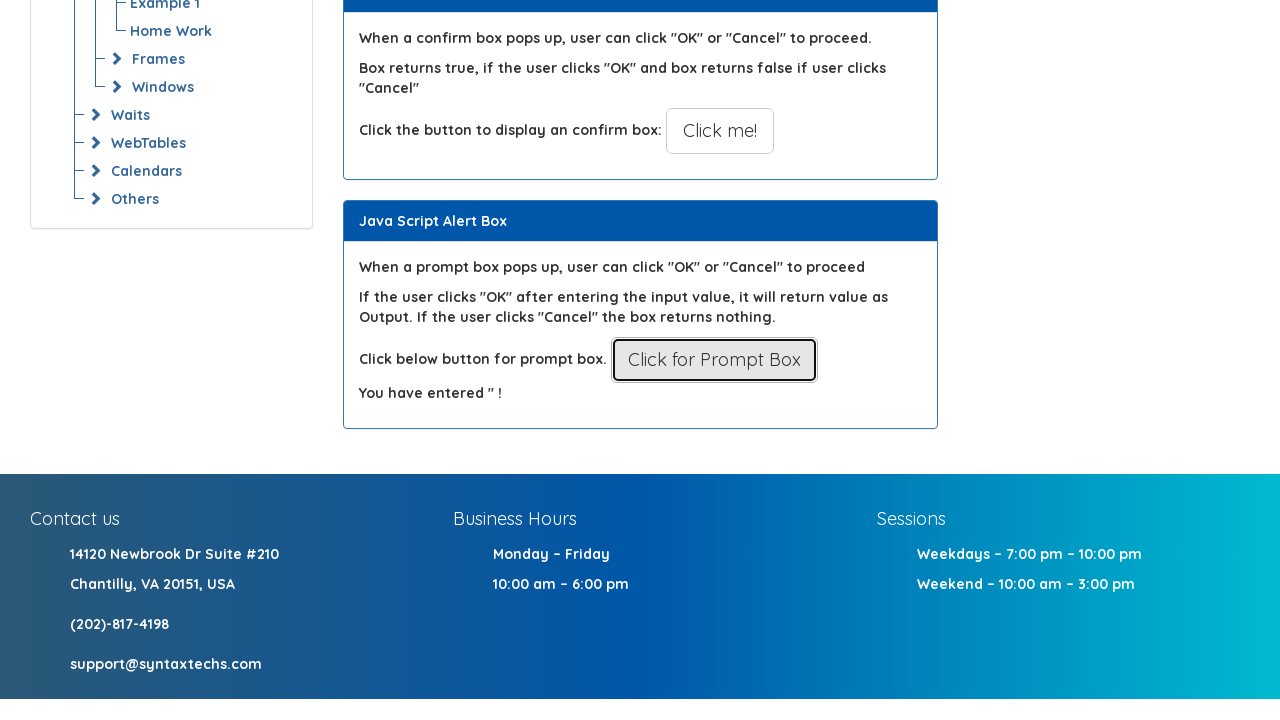

Clicked the prompt box button again at (714, 360) on xpath=//button[text()='Click for Prompt Box']
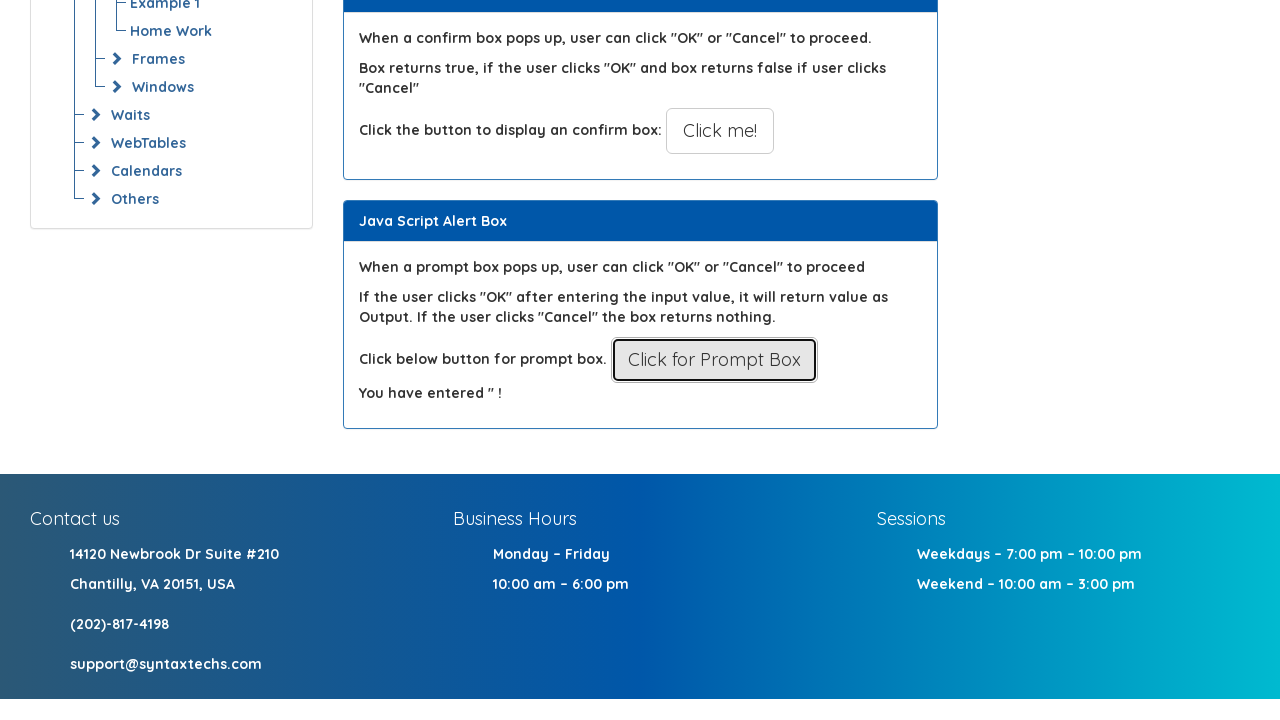

Accepted the second prompt with text input 'Janel'
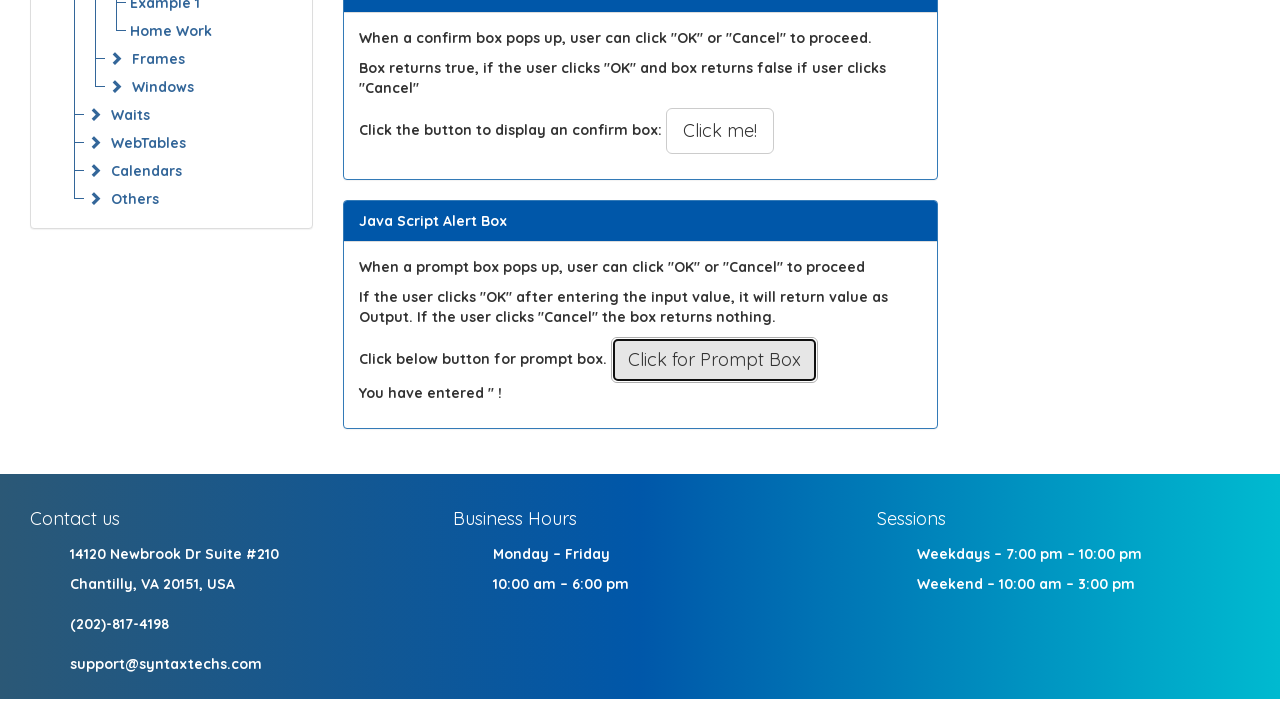

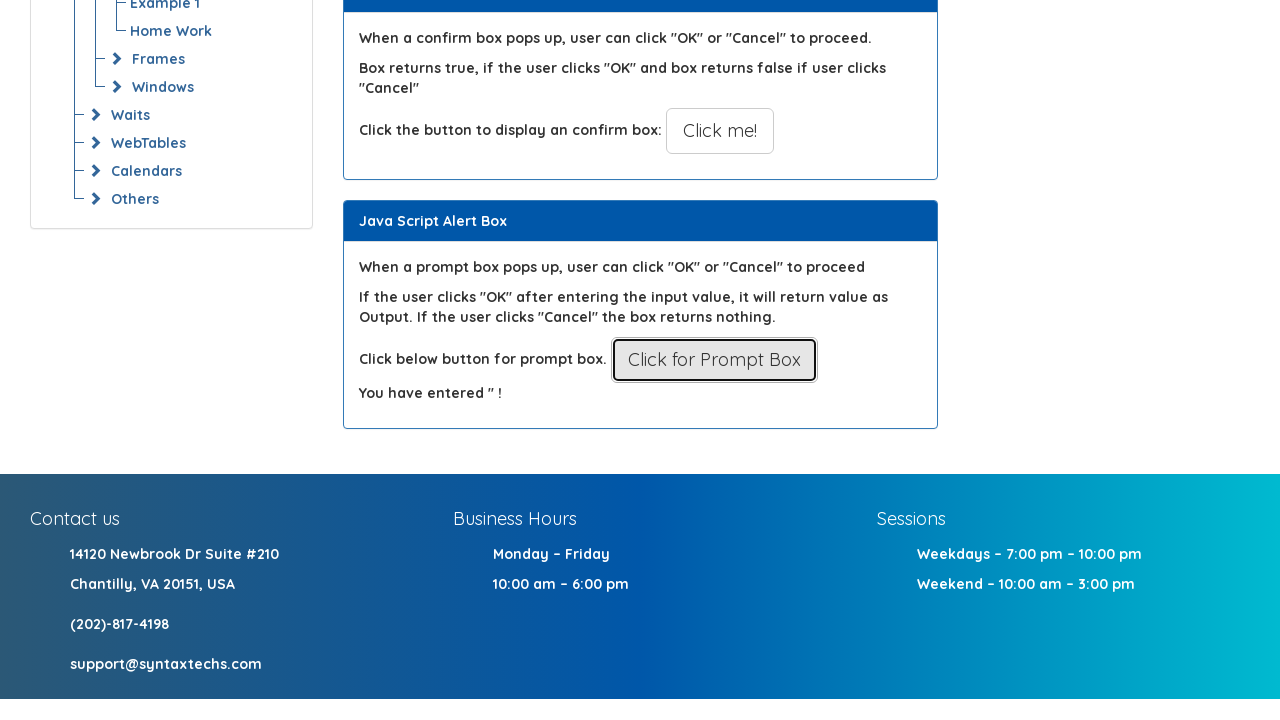